Tests the search input clear functionality by entering text and then clicking the clear button to verify the input is emptied

Starting URL: https://playwright.dev/docs/intro

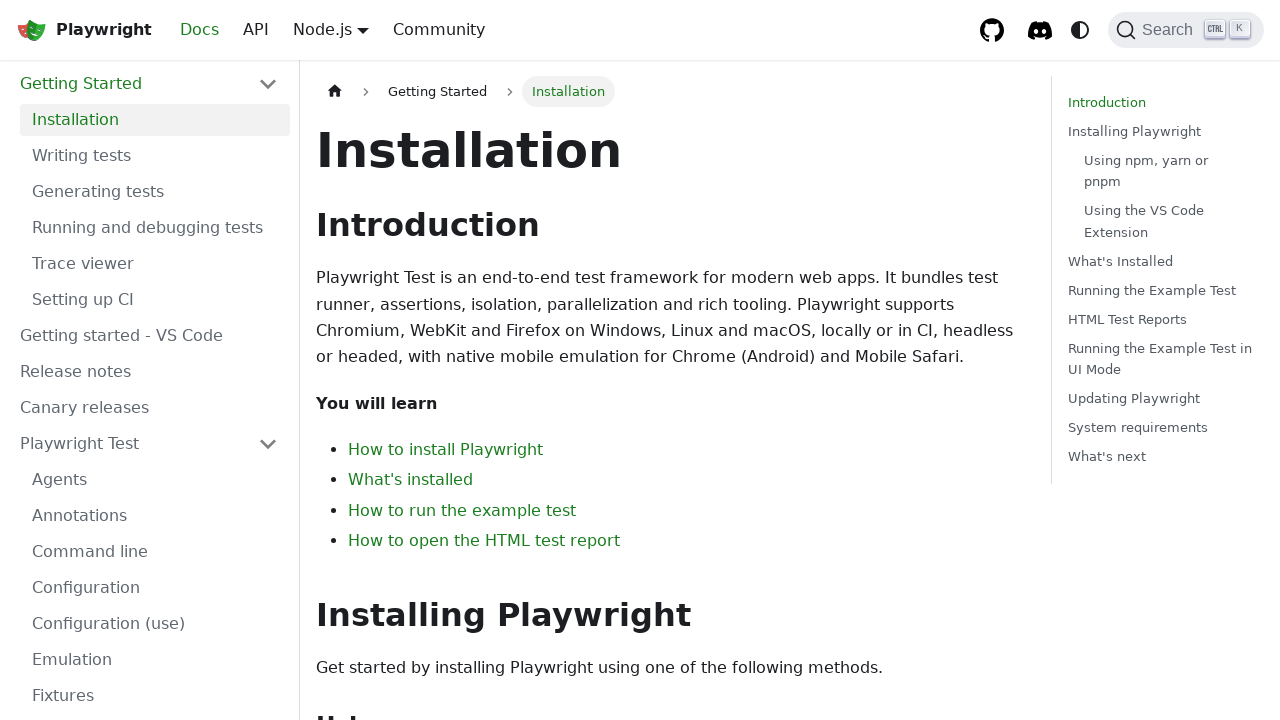

Clicked the Search button to open search interface at (1186, 30) on internal:role=button[name="Search"i]
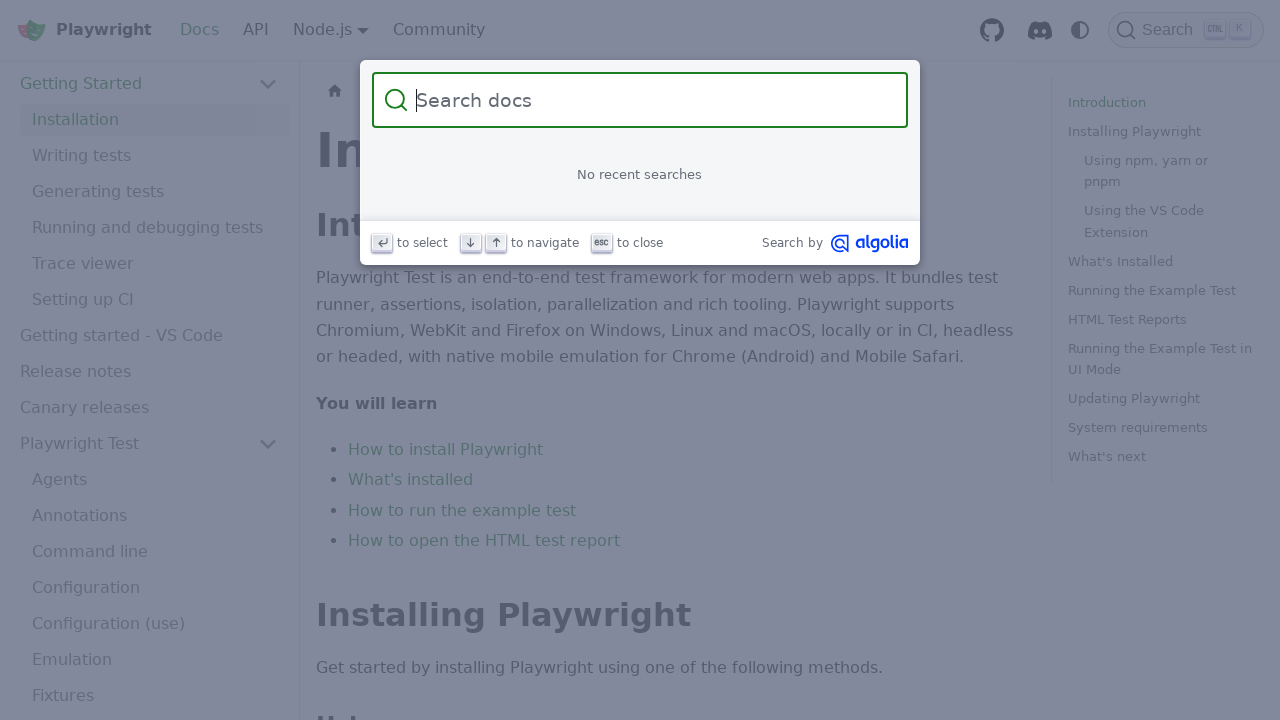

Clicked on the search input field at (652, 100) on internal:attr=[placeholder="Search docs"i]
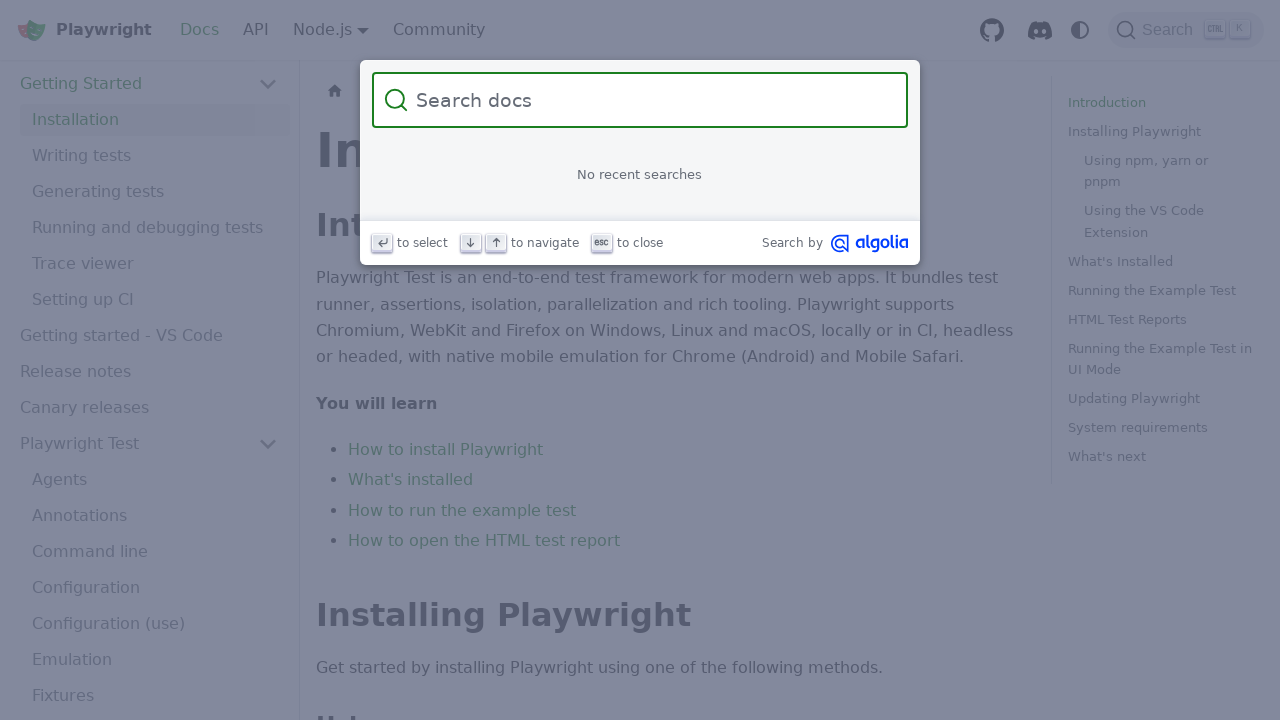

Filled search input with 'somerandomtext' on internal:attr=[placeholder="Search docs"i]
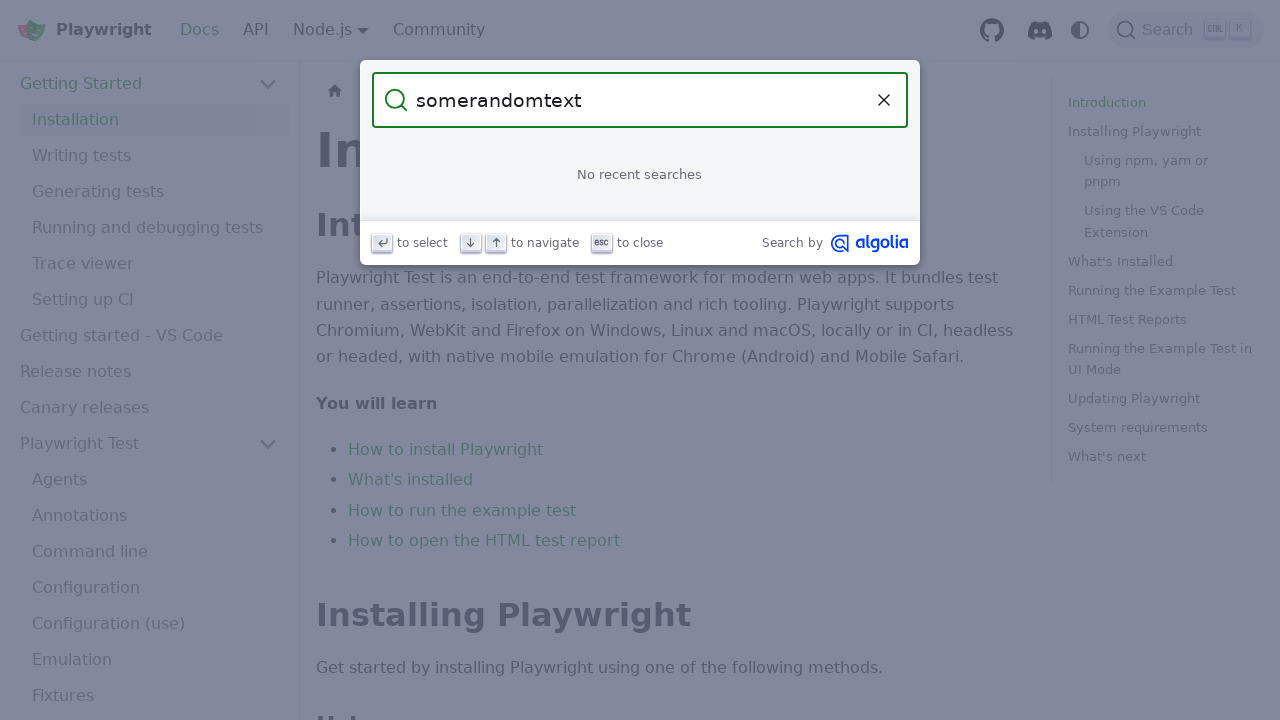

Clicked the clear button to empty the search input at (884, 100) on internal:role=button[name="Clear the query"i]
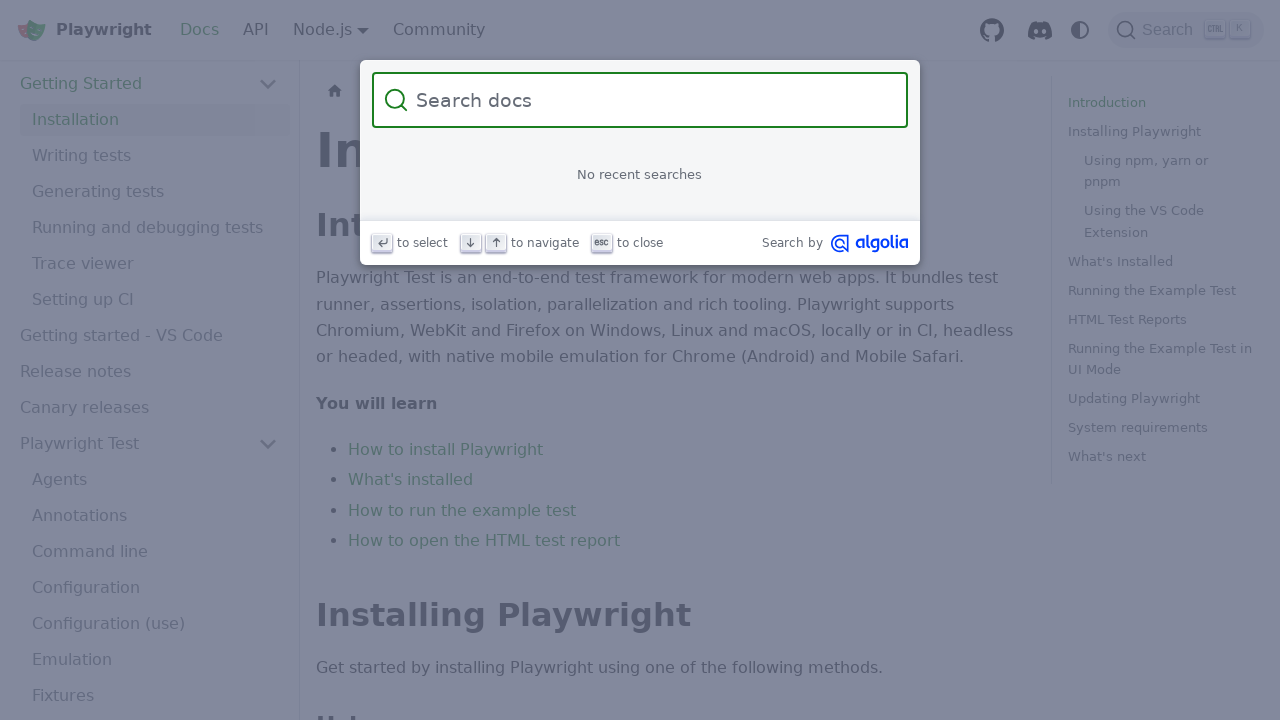

Waited 500ms for the search input to be cleared
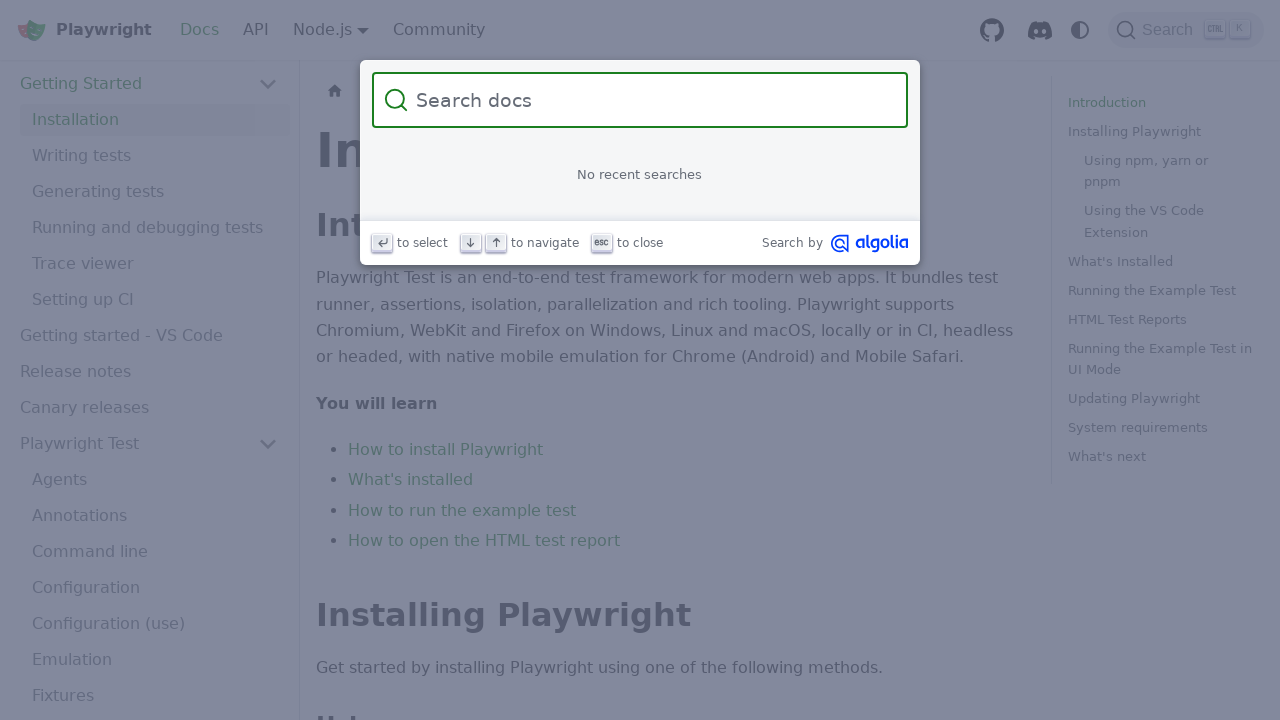

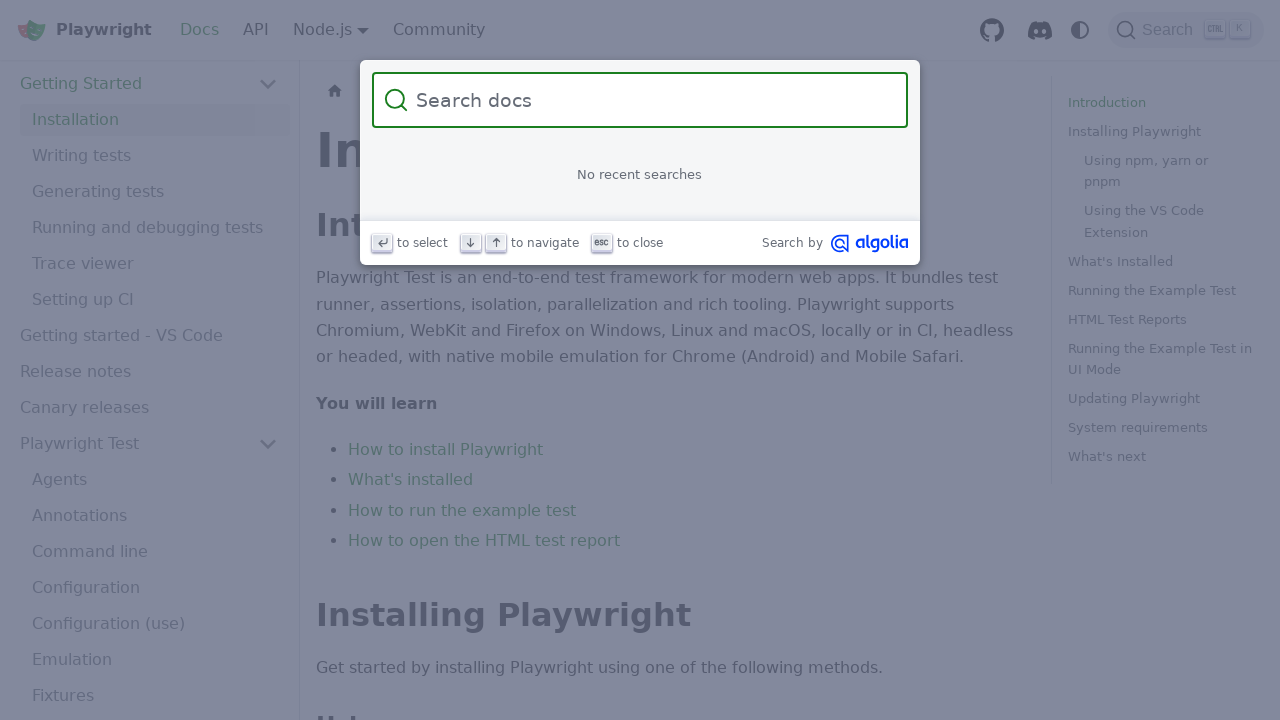